Tests registration form phone number validation with various invalid formats: too short, too long, and invalid starting digits

Starting URL: https://alada.vn/tai-khoan/dang-ky.html

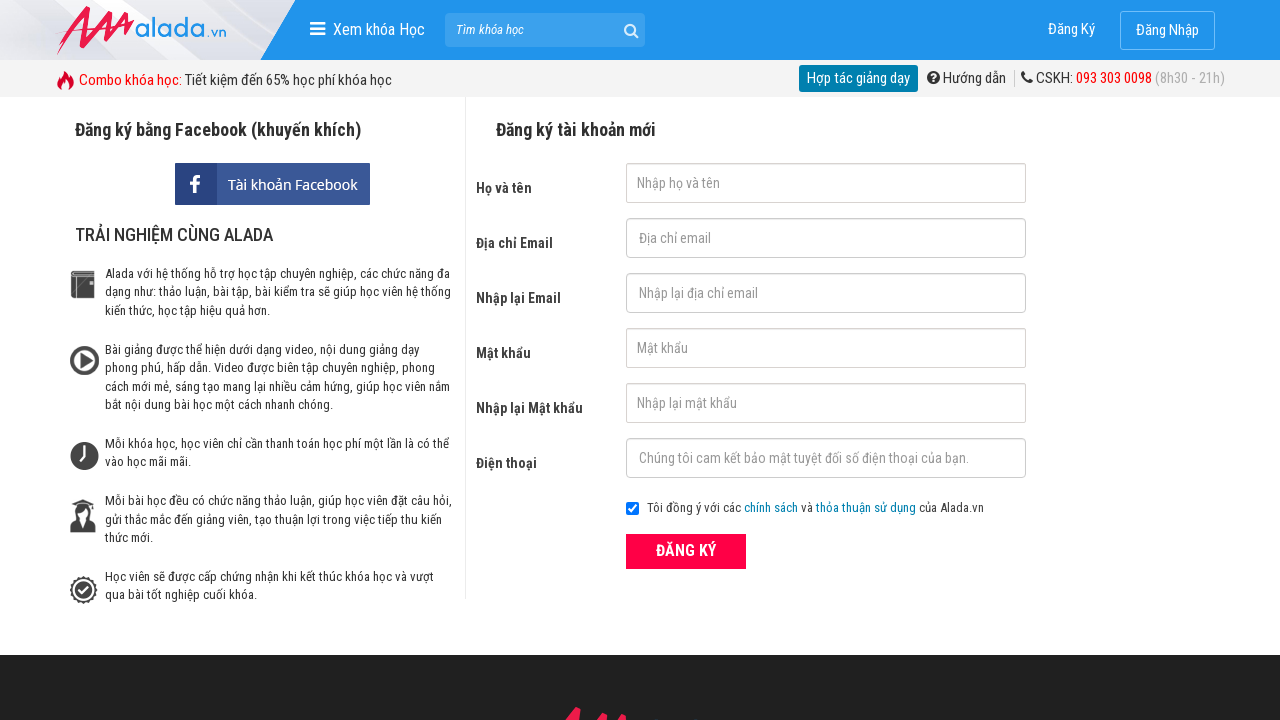

Filled first name field with 'Jonh wick' on #txtFirstname
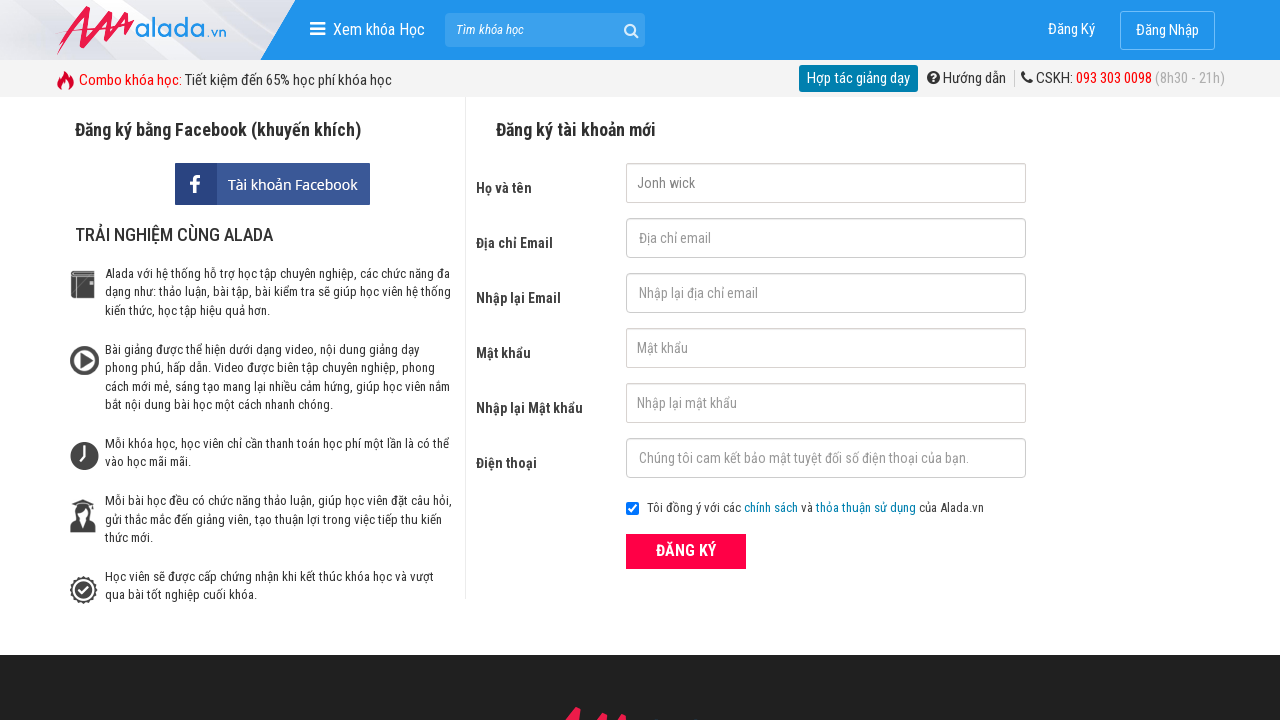

Filled email field with 'validuser55@gmail.com' on #txtEmail
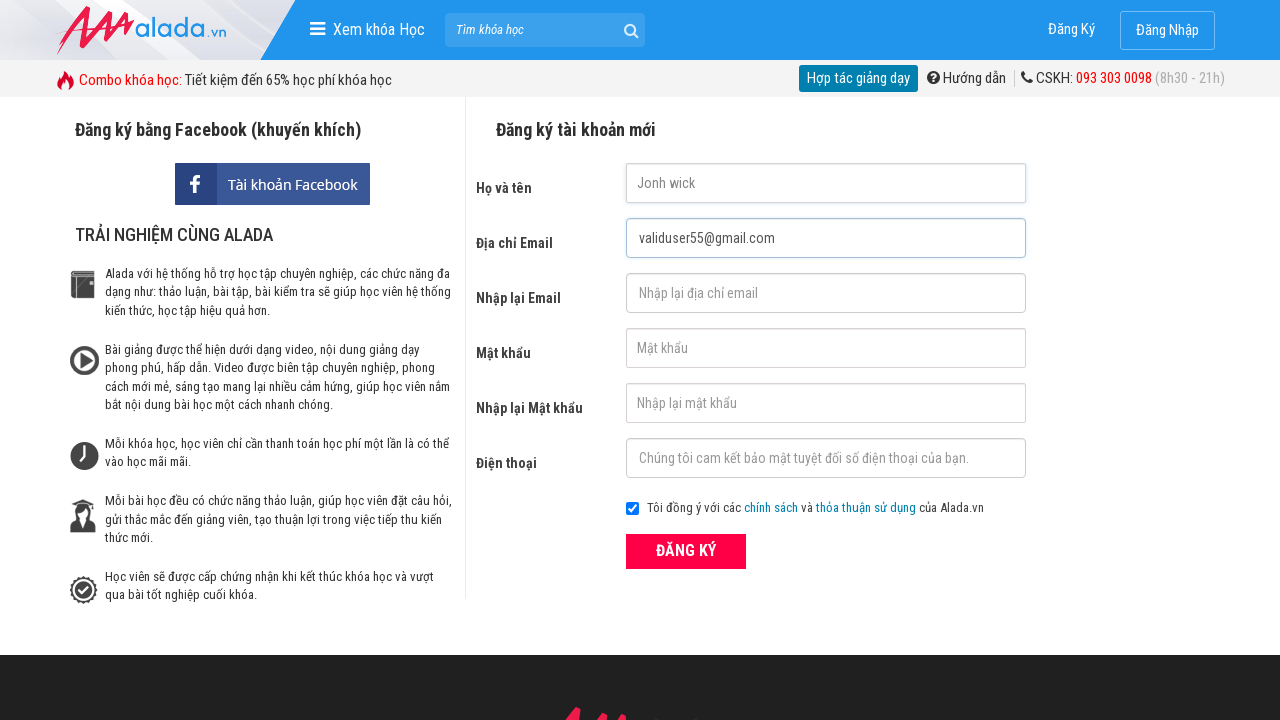

Filled confirm email field with 'validuser55@gmail.com' on #txtCEmail
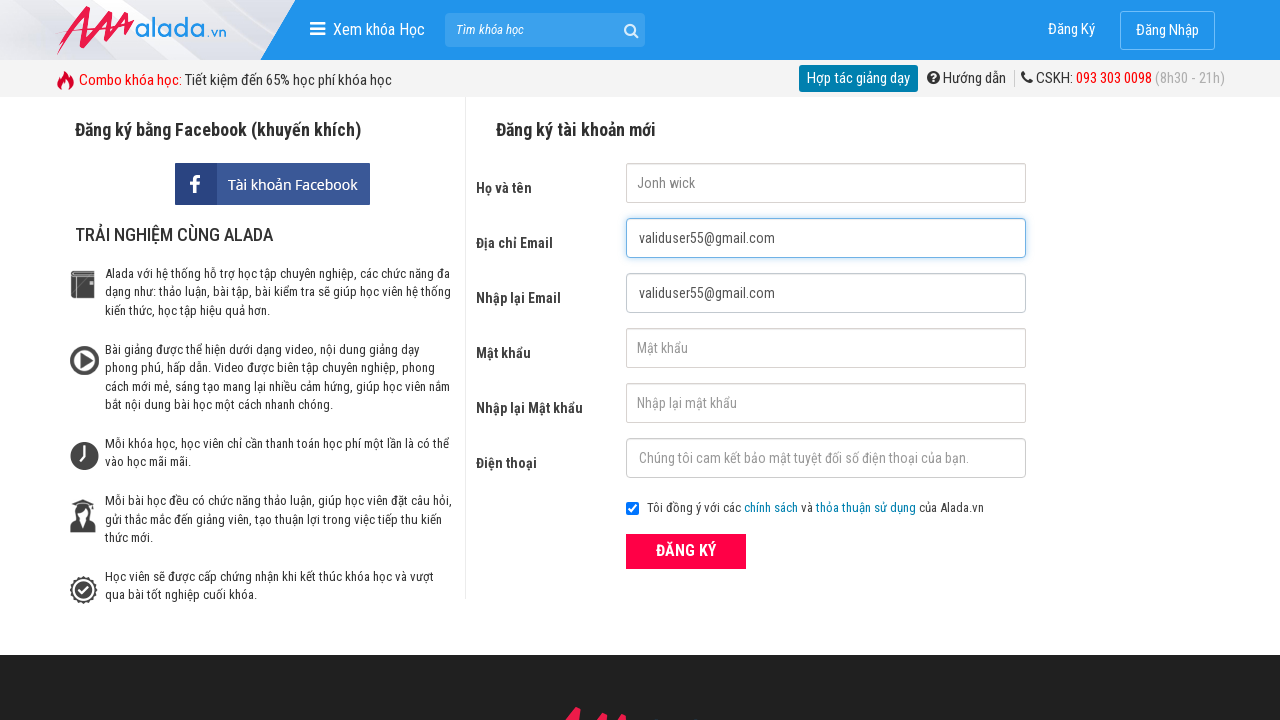

Filled password field with '123456' on #txtPassword
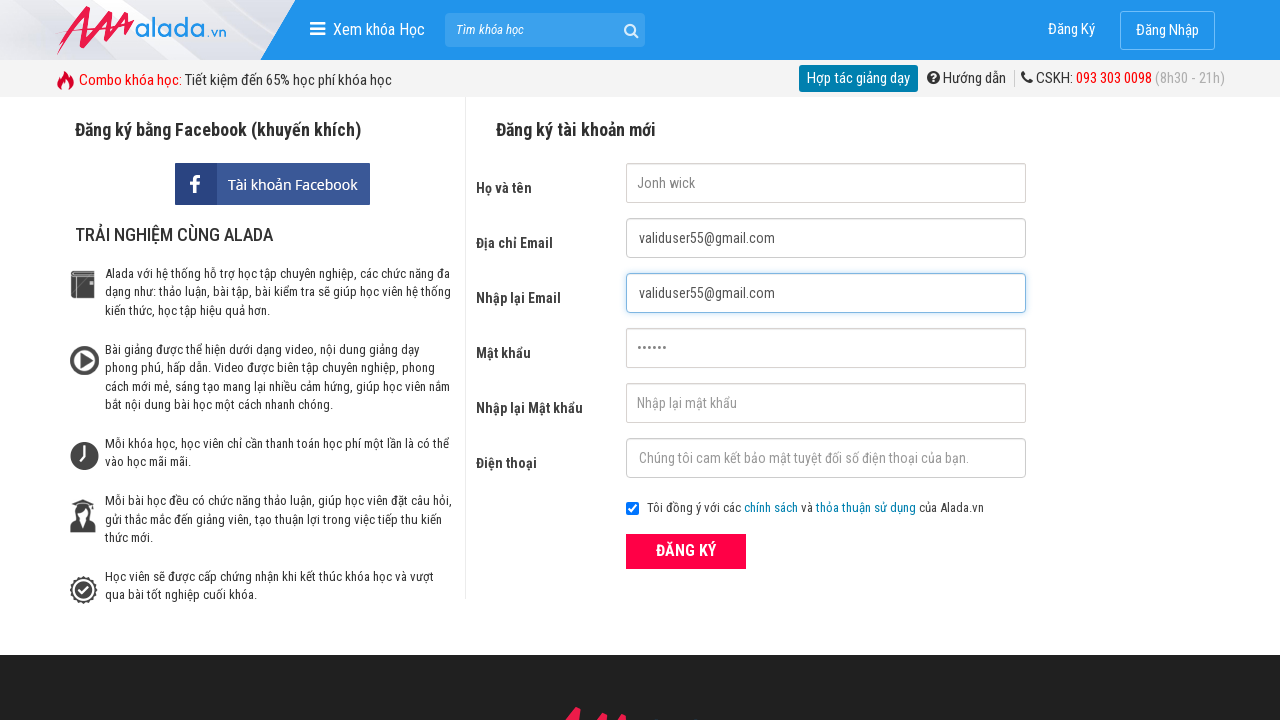

Filled confirm password field with '123456' on #txtCPassword
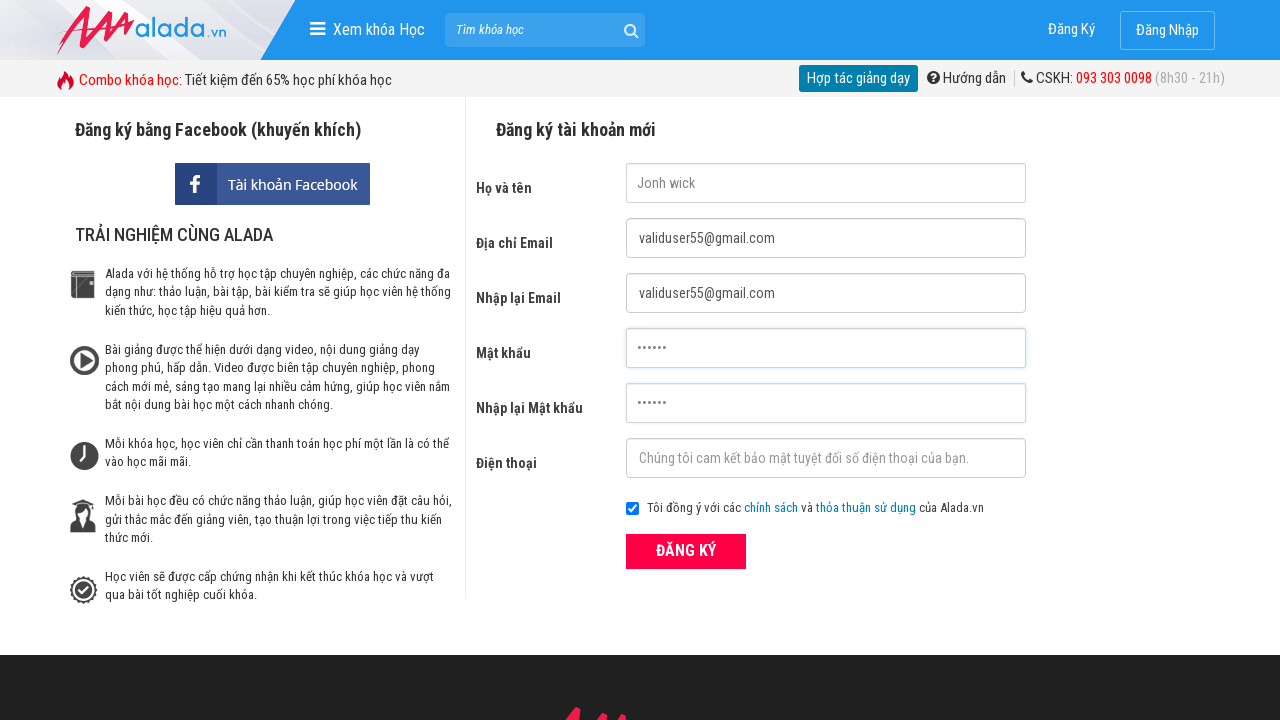

Filled phone field with '0979475' (7 digits - too short) on #txtPhone
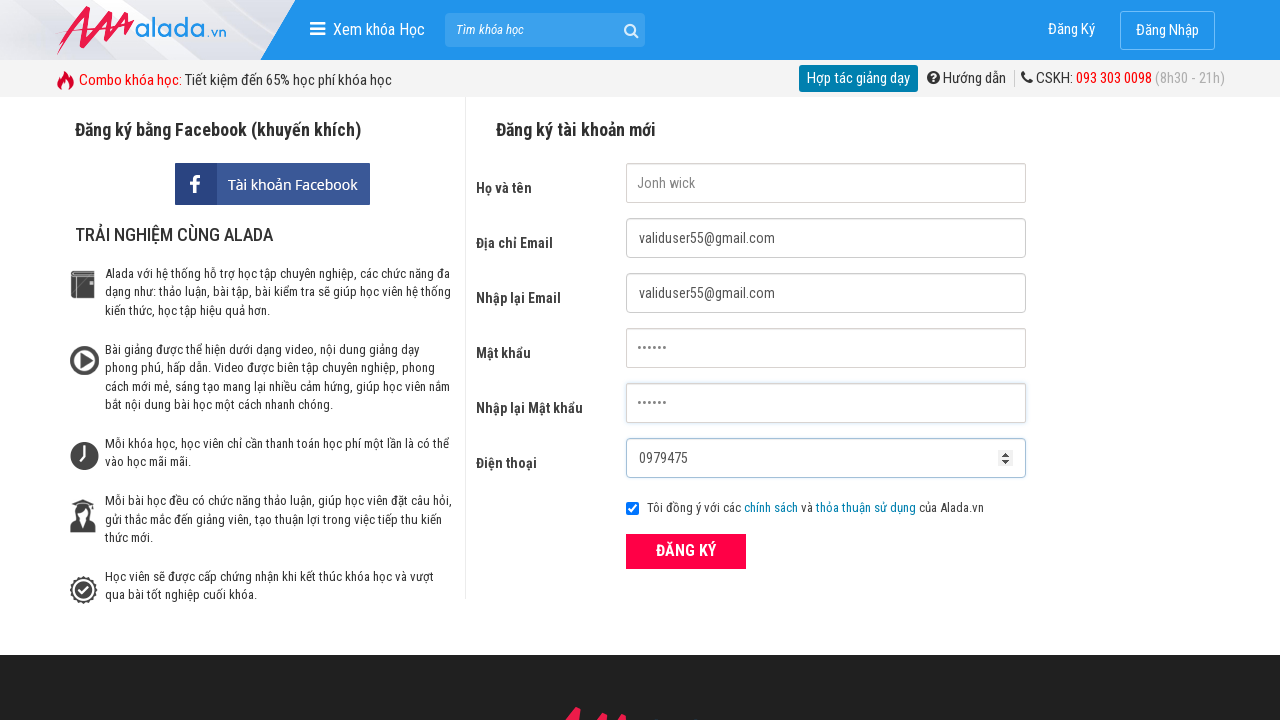

Clicked ĐĂNG KÝ (Register) button for test case 1: phone too short at (686, 551) on xpath=//form[@id='frmLogin']//button[text()='ĐĂNG KÝ']
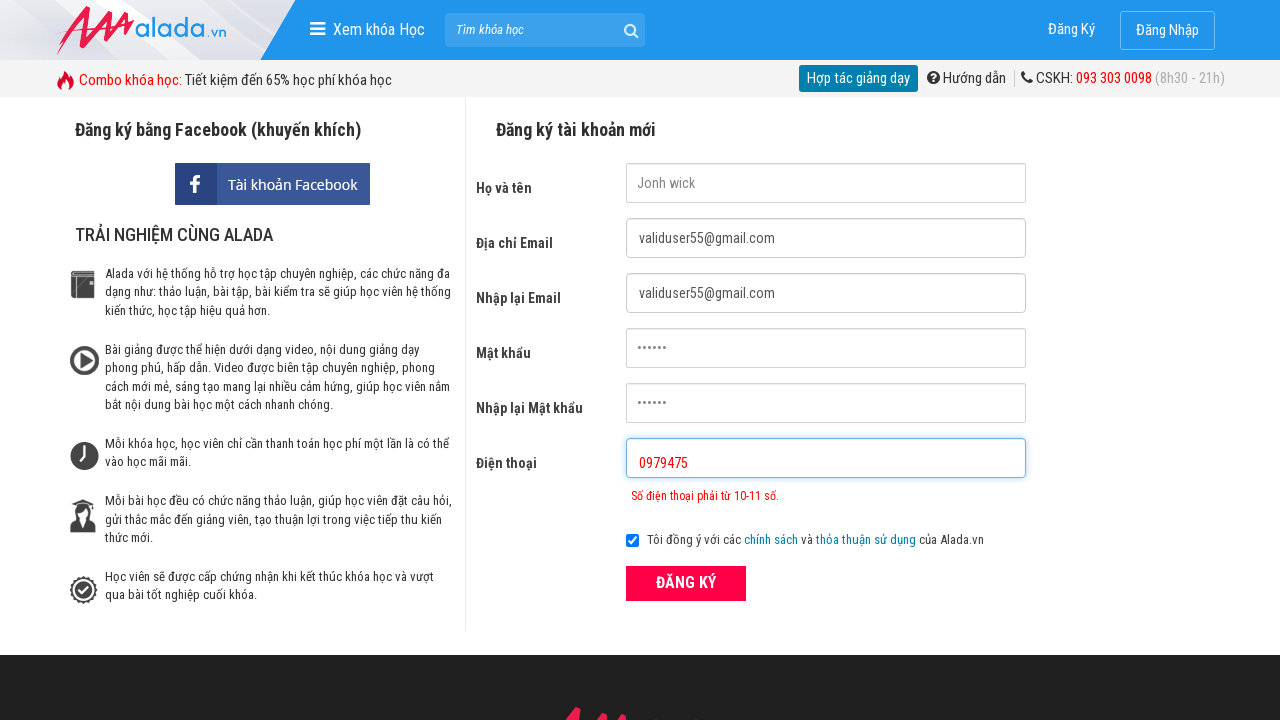

Verified phone error message appeared for too short phone number
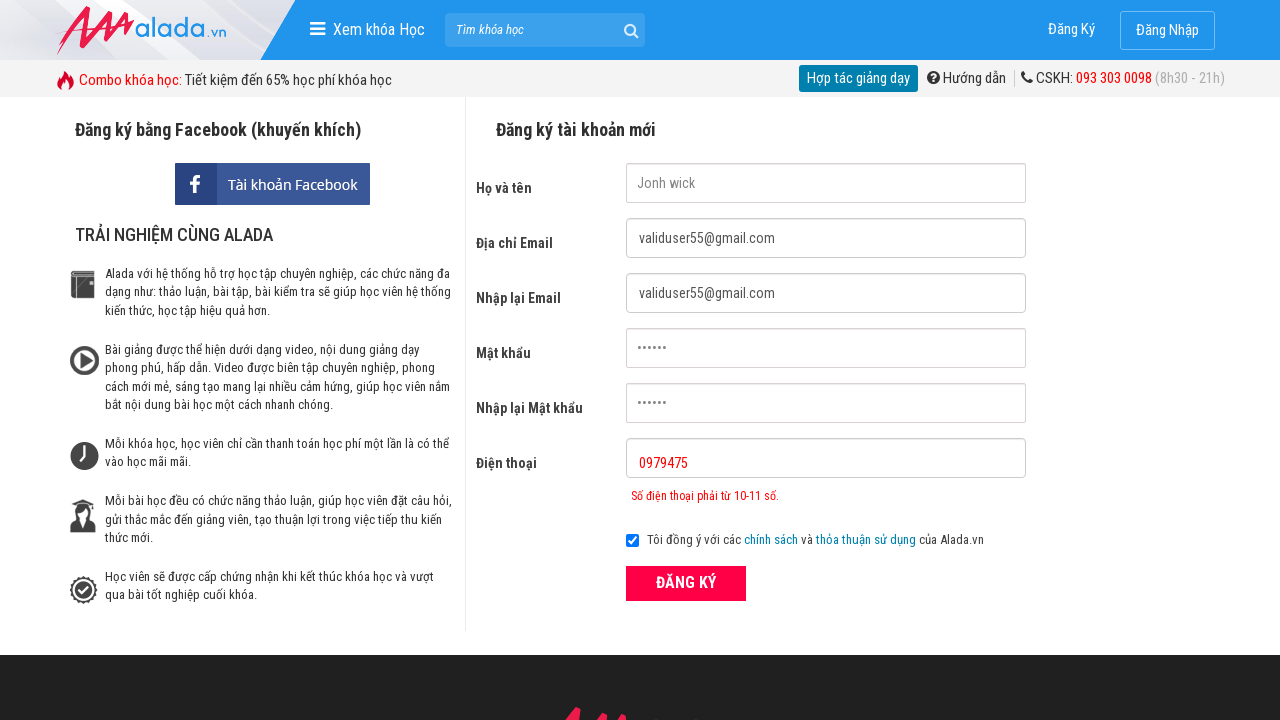

Cleared phone field on #txtPhone
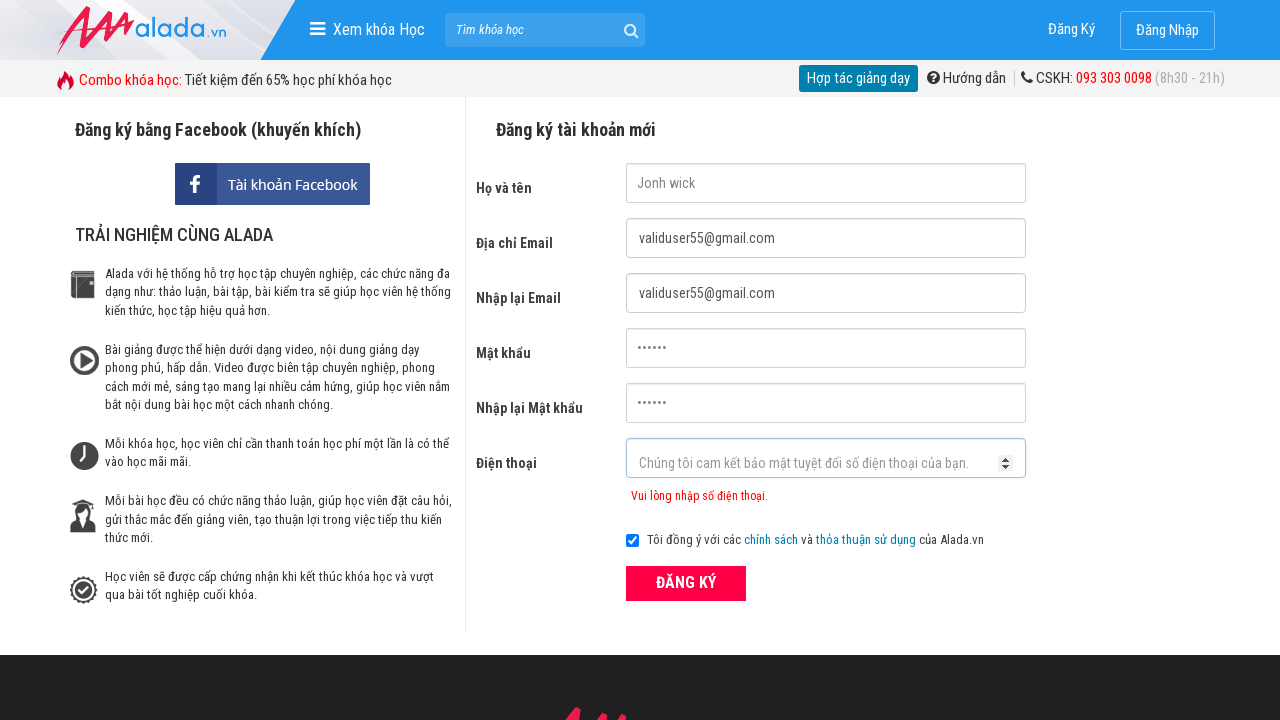

Filled phone field with '097947556868' (12 digits - too long) on #txtPhone
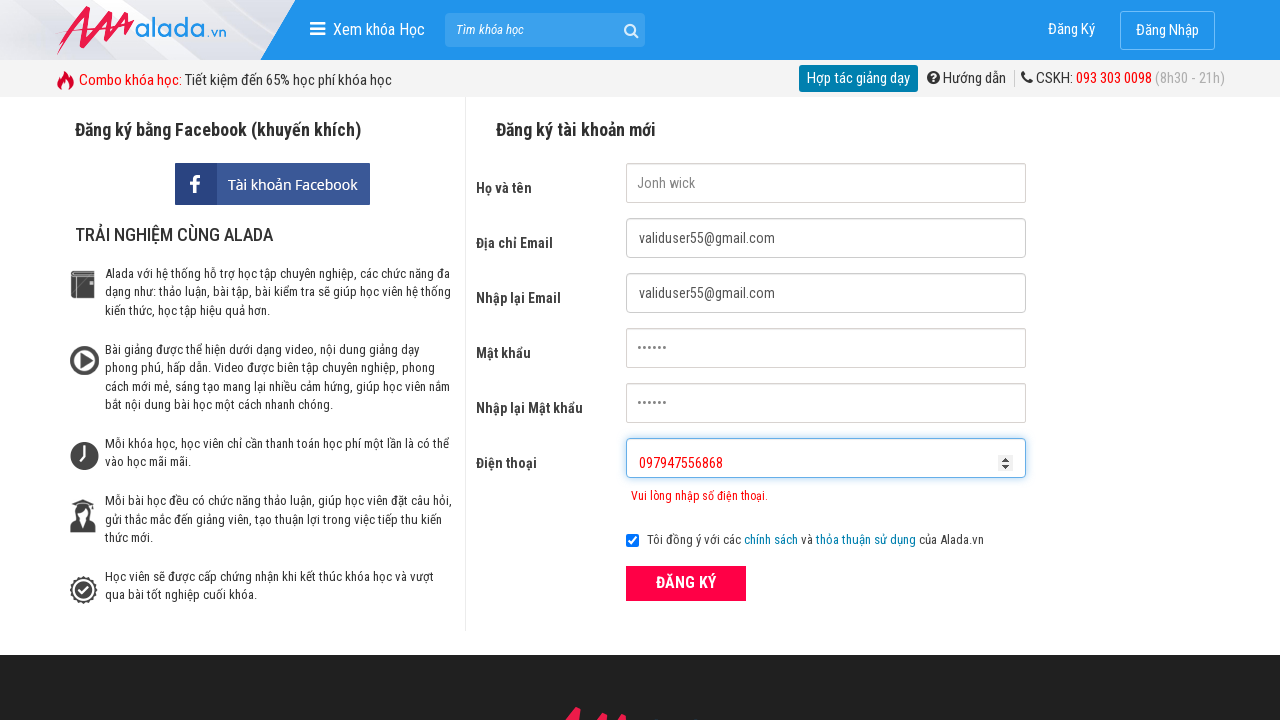

Clicked ĐĂNG KÝ (Register) button for test case 2: phone too long at (686, 583) on xpath=//form[@id='frmLogin']//button[text()='ĐĂNG KÝ']
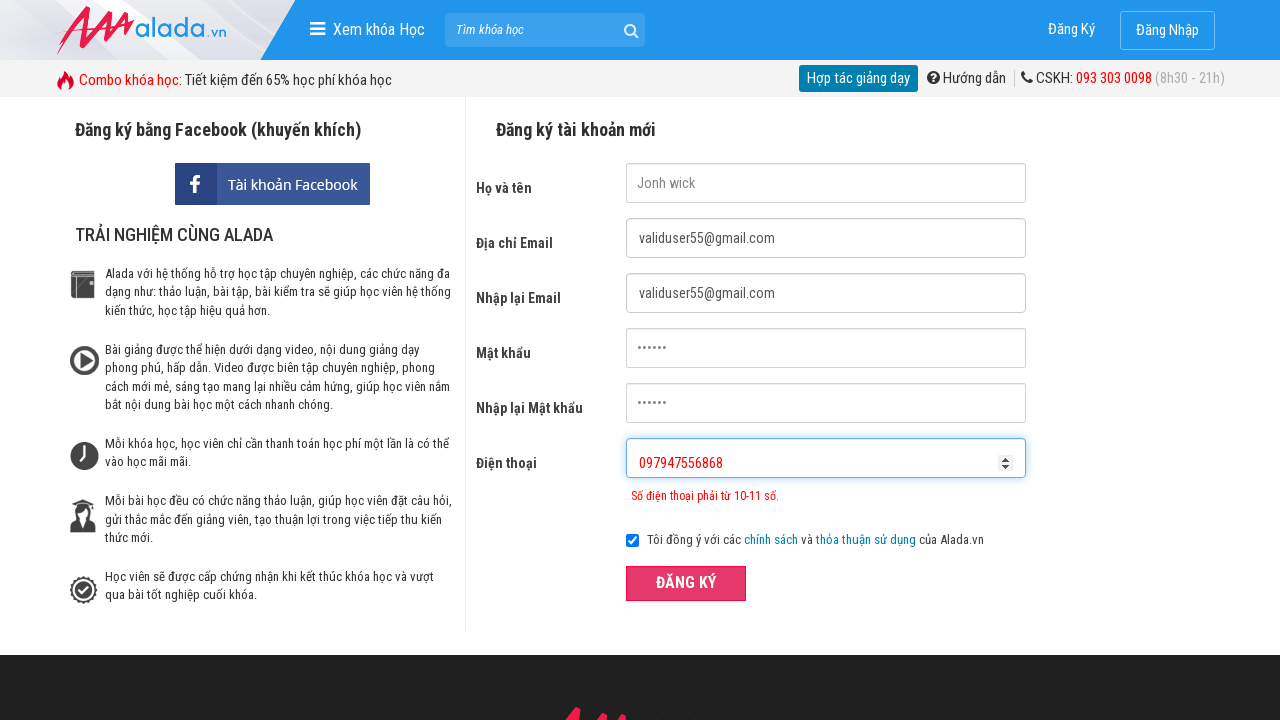

Verified phone error message appeared for too long phone number
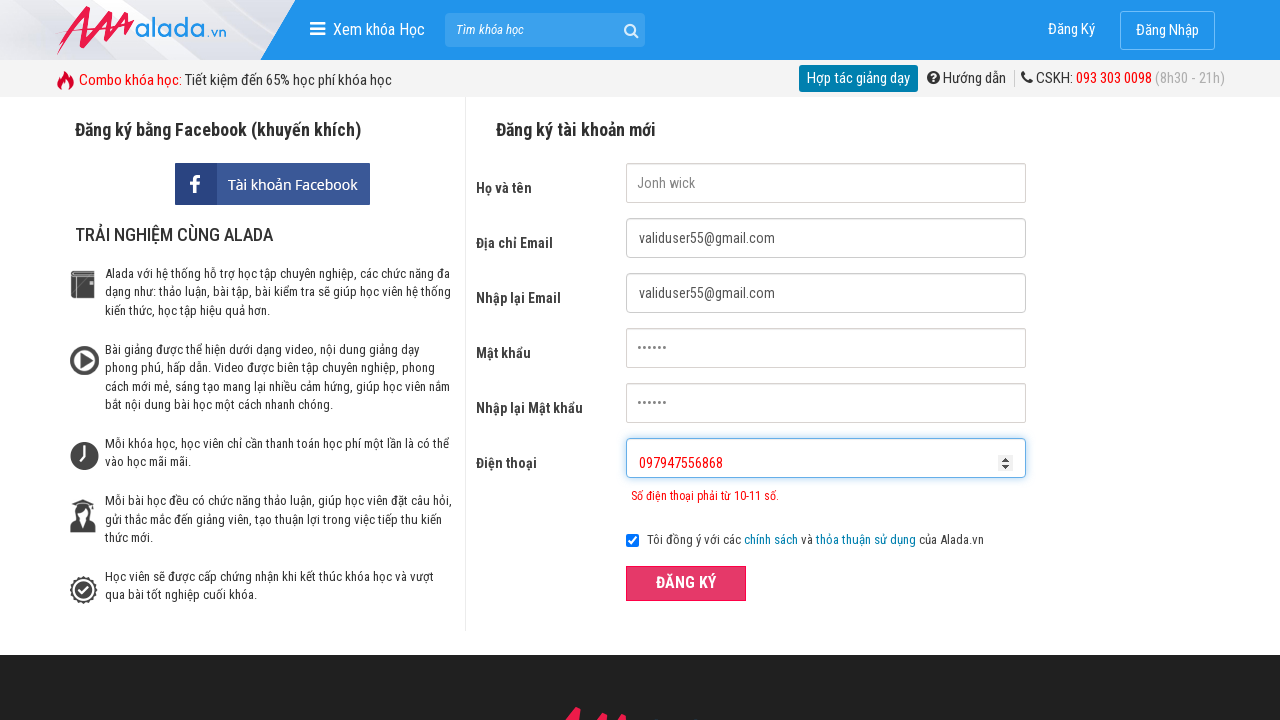

Cleared phone field on #txtPhone
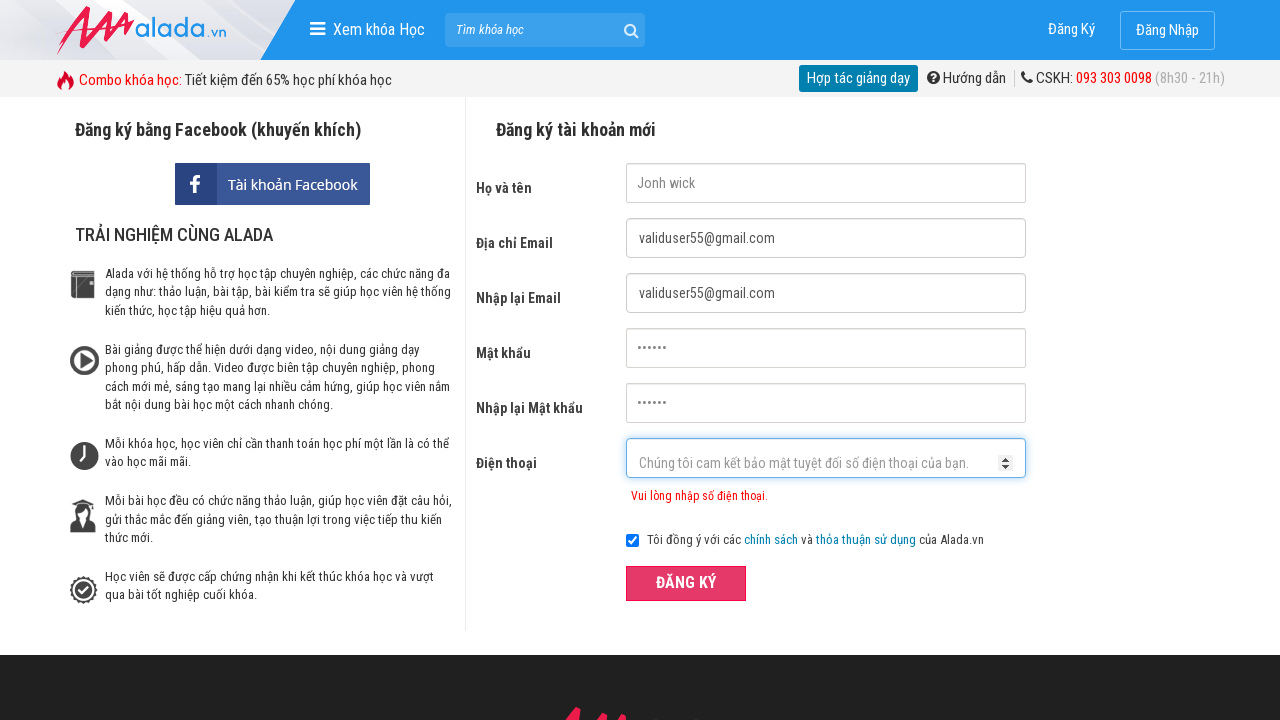

Filled phone field with '97947556868' (invalid starting digit - missing leading 0) on #txtPhone
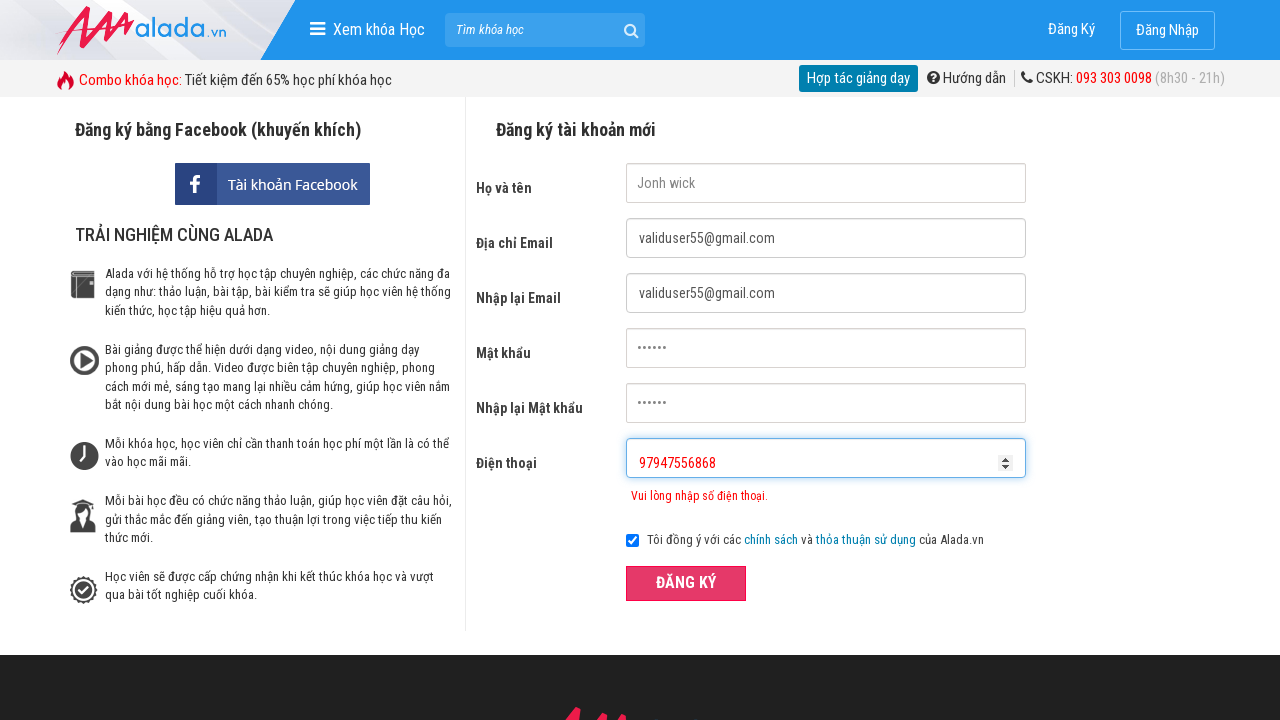

Clicked ĐĂNG KÝ (Register) button for test case 3: invalid phone prefix at (686, 583) on xpath=//form[@id='frmLogin']//button[text()='ĐĂNG KÝ']
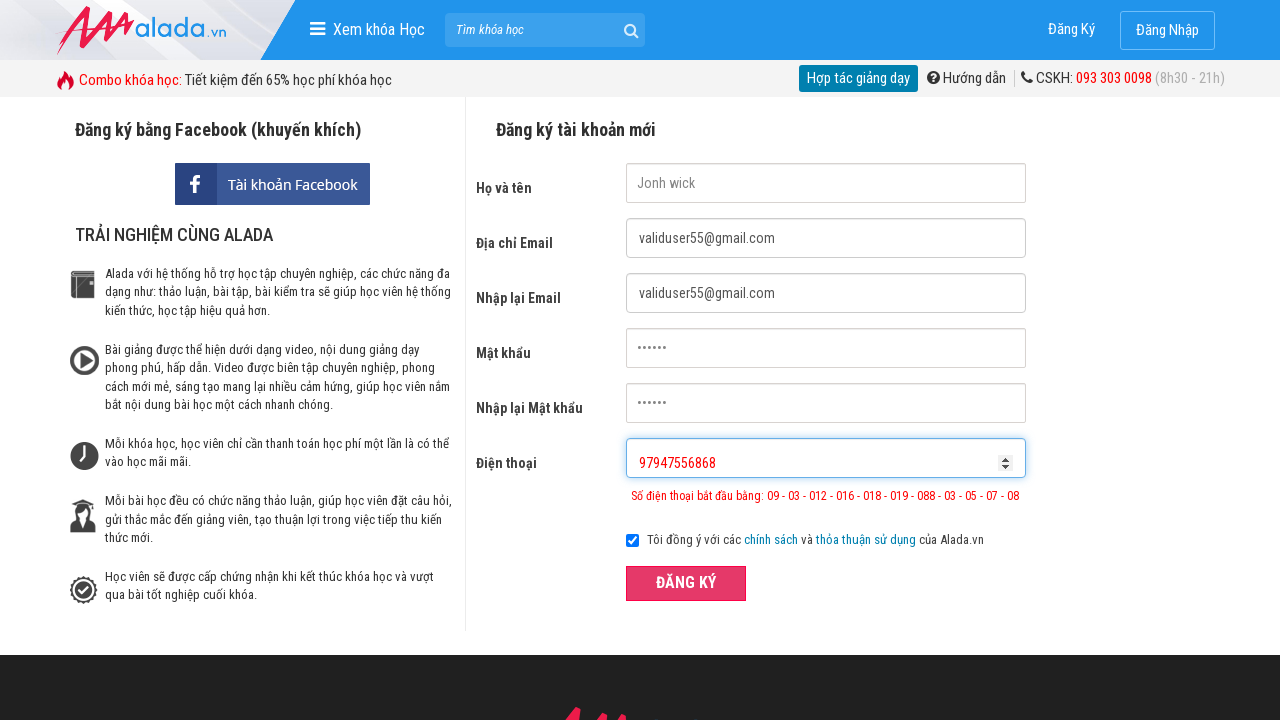

Verified phone error message appeared for invalid phone prefix
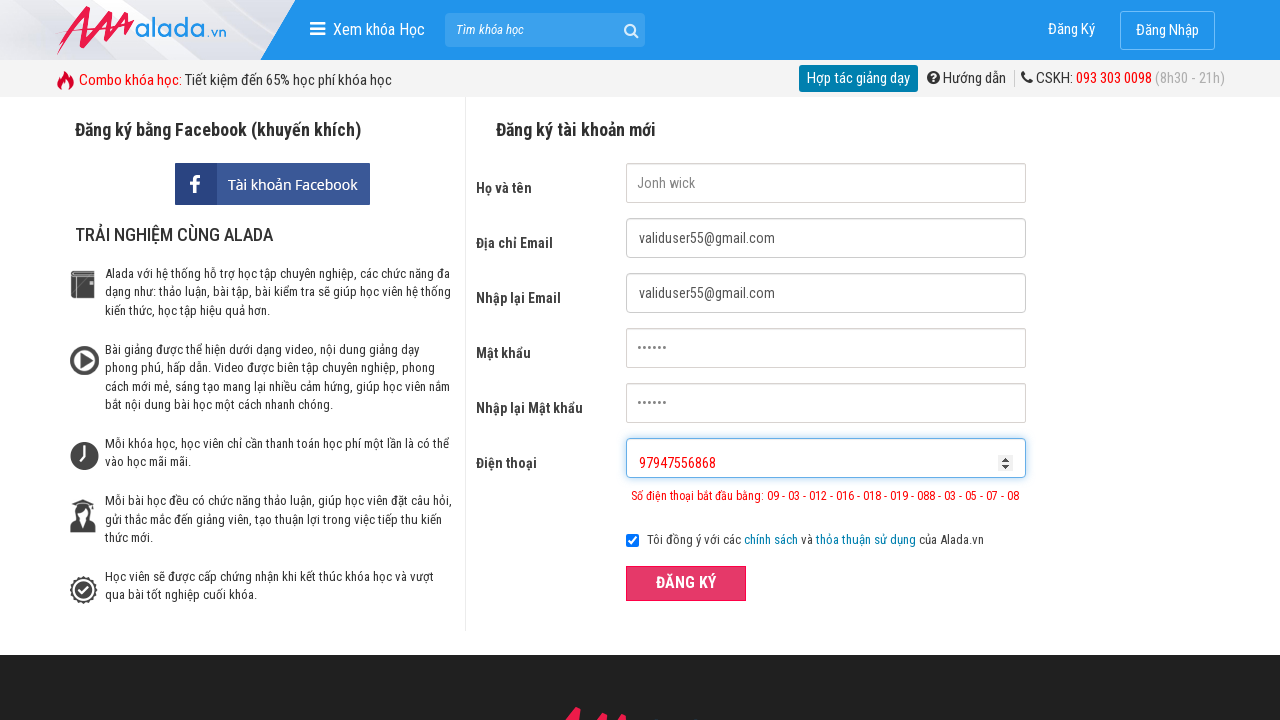

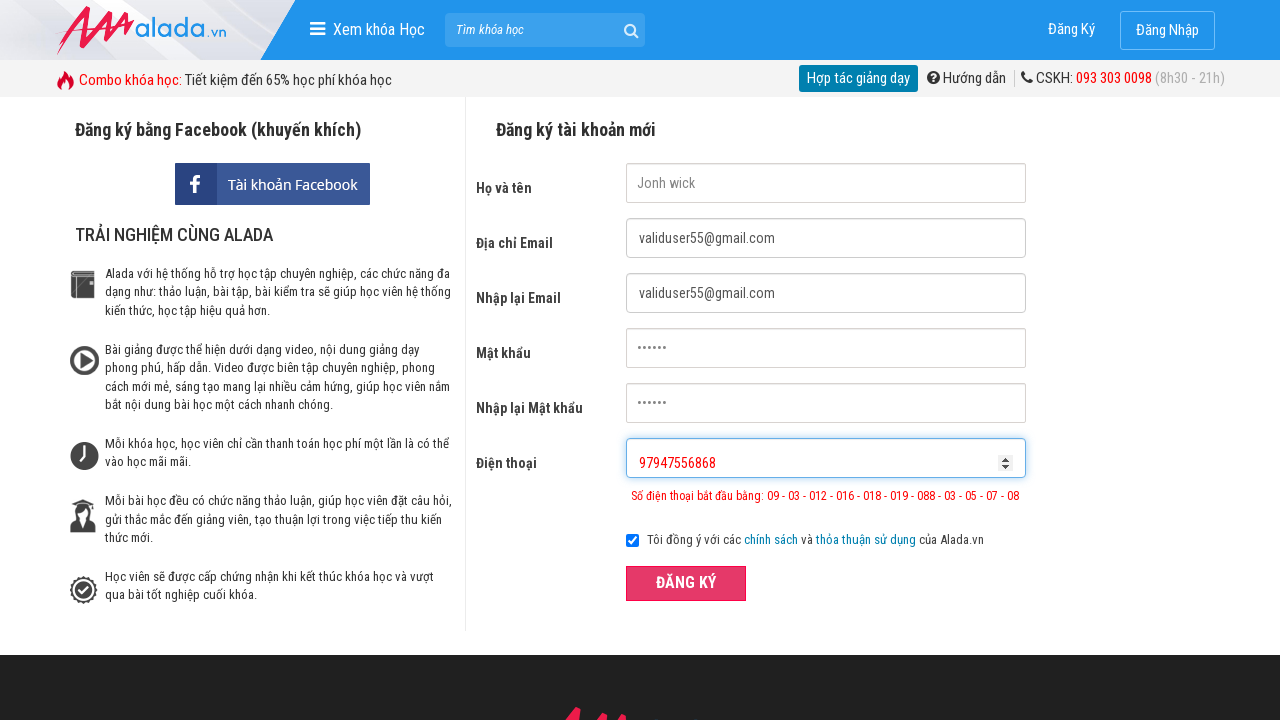